Tests an e-commerce vegetable shopping flow by adding multiple items to cart, applying a promo code, and proceeding to place order

Starting URL: https://rahulshettyacademy.com/seleniumPractise

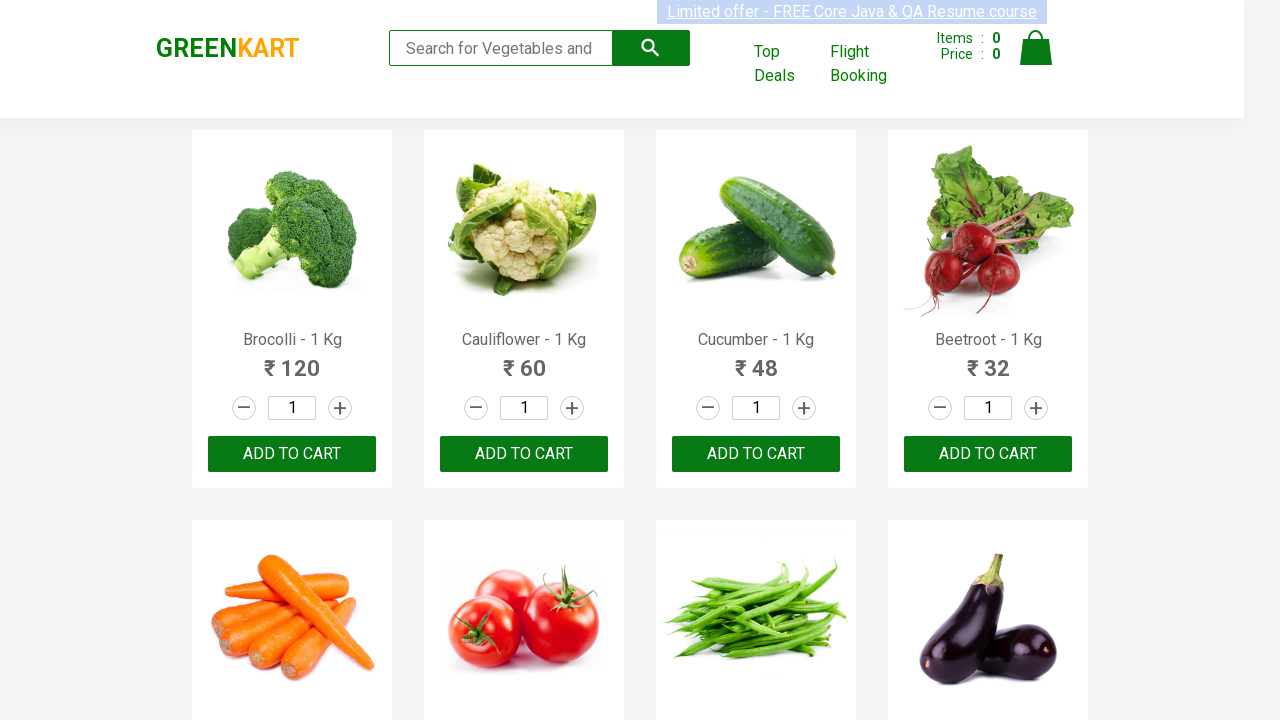

Retrieved all product elements from the page
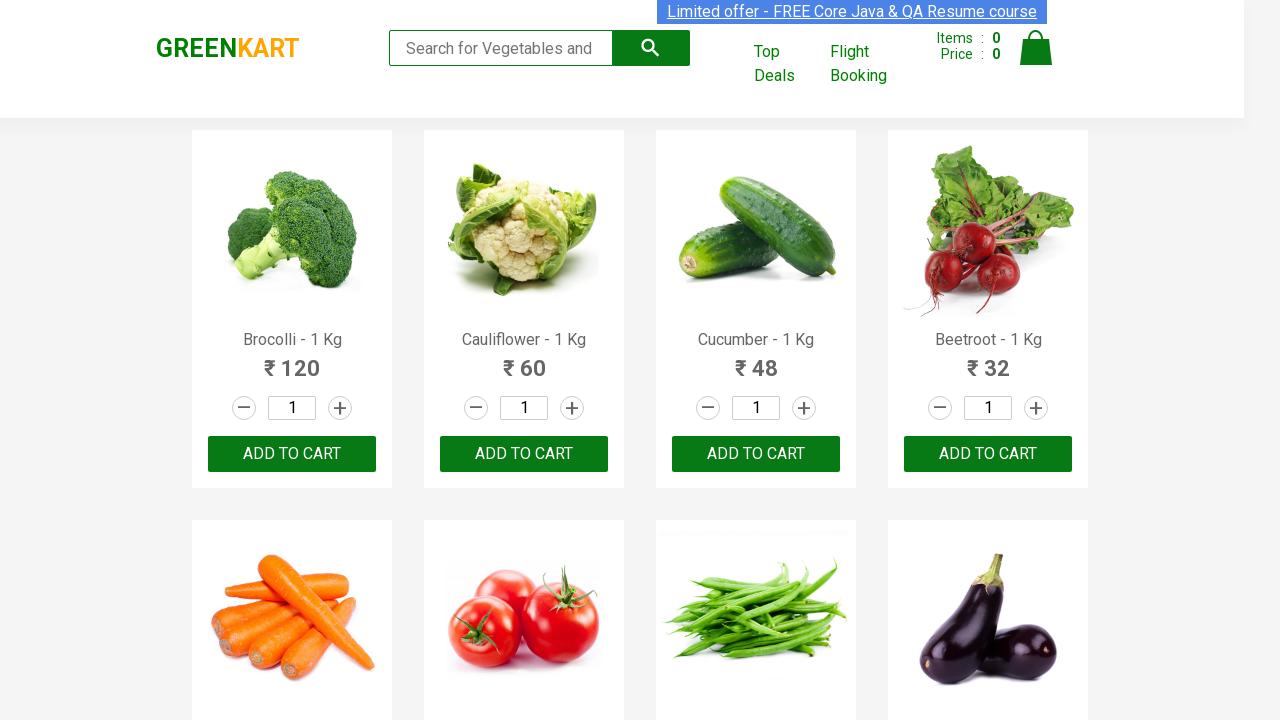

Added Brocolli to cart at (292, 454) on //h4[contains(text(),'Brocolli')]/..//button[text()='ADD TO CART']
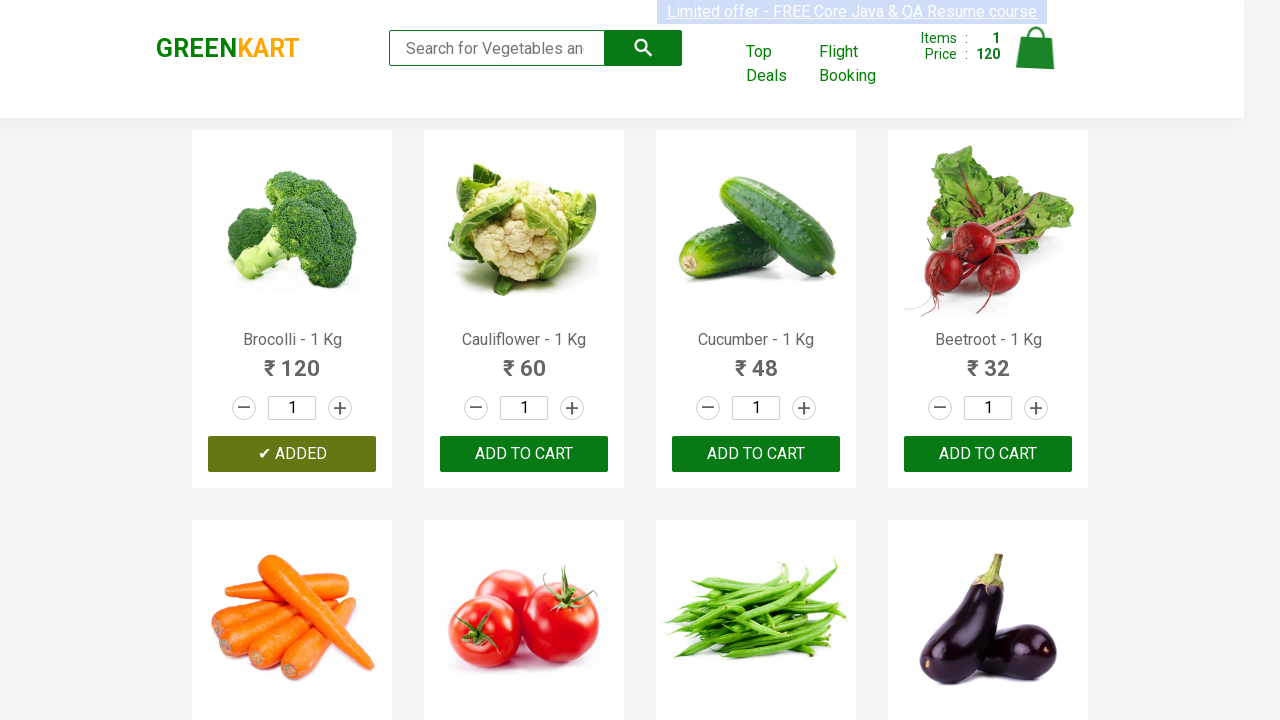

Added Cucumber to cart at (756, 454) on //h4[contains(text(),'Cucumber')]/..//button[text()='ADD TO CART']
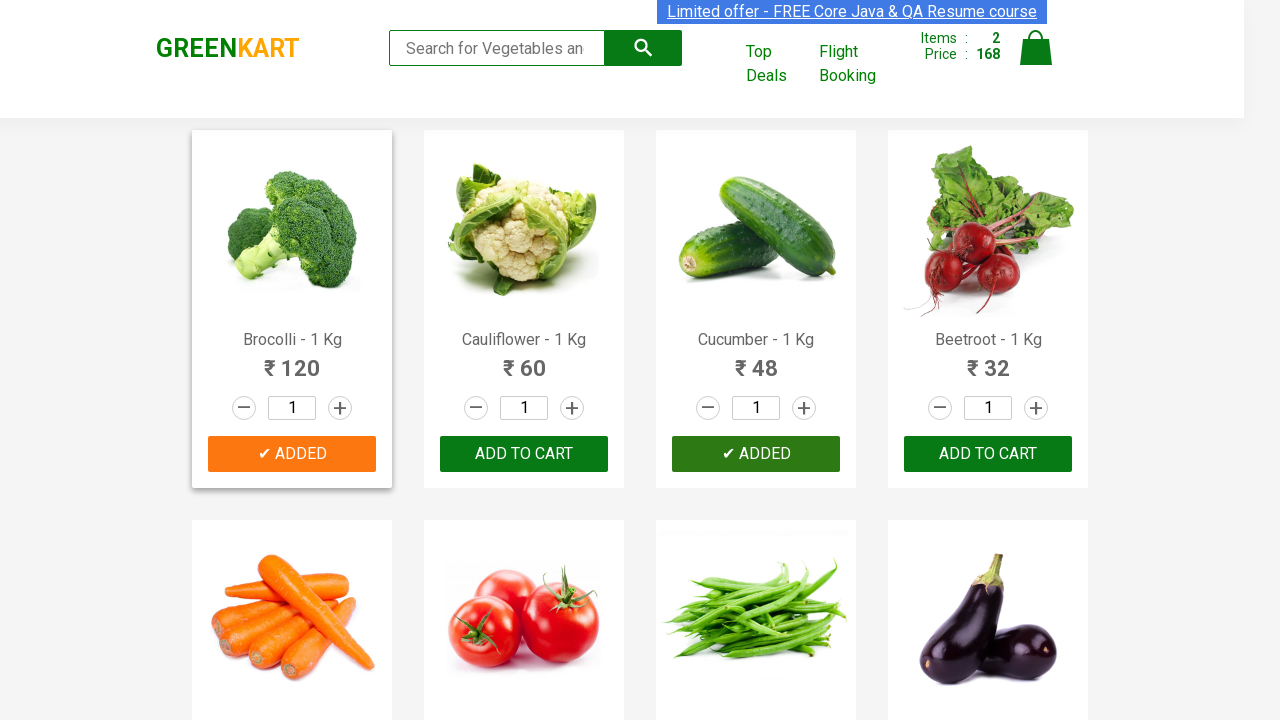

Added Beans to cart at (756, 360) on //h4[contains(text(),'Beans')]/..//button[text()='ADD TO CART']
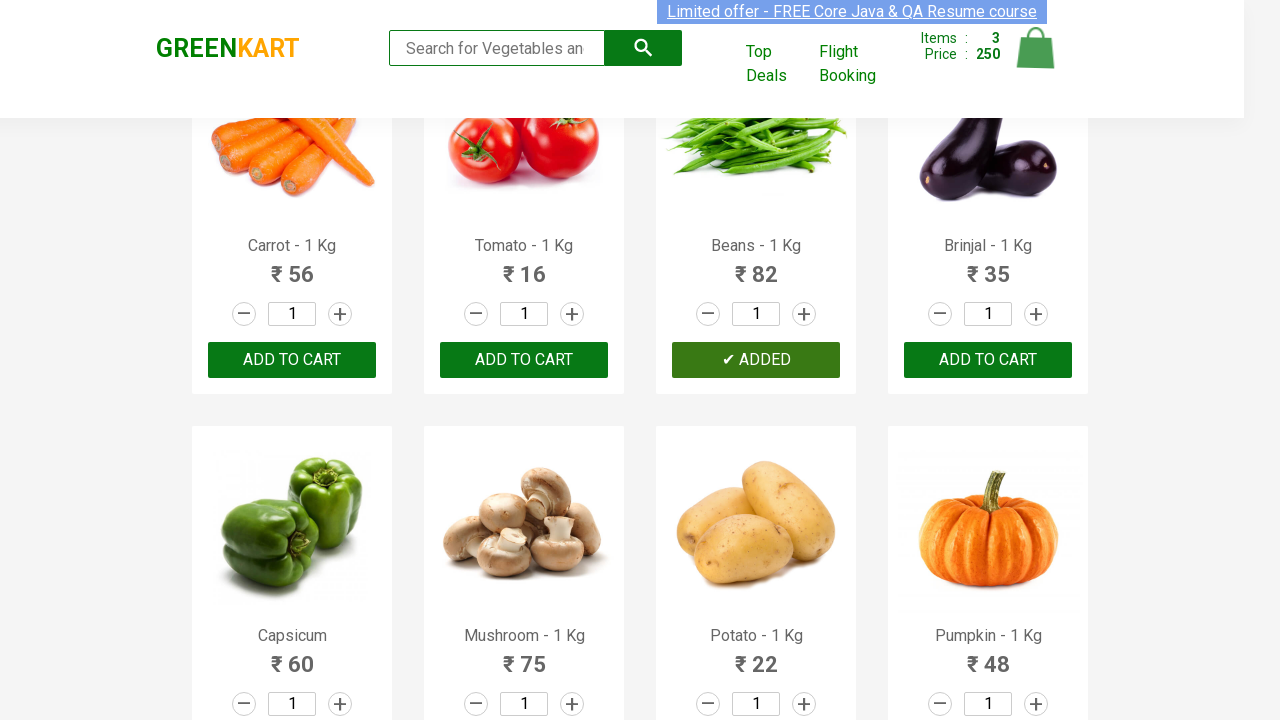

Added Potato to cart at (756, 360) on //h4[contains(text(),'Potato')]/..//button[text()='ADD TO CART']
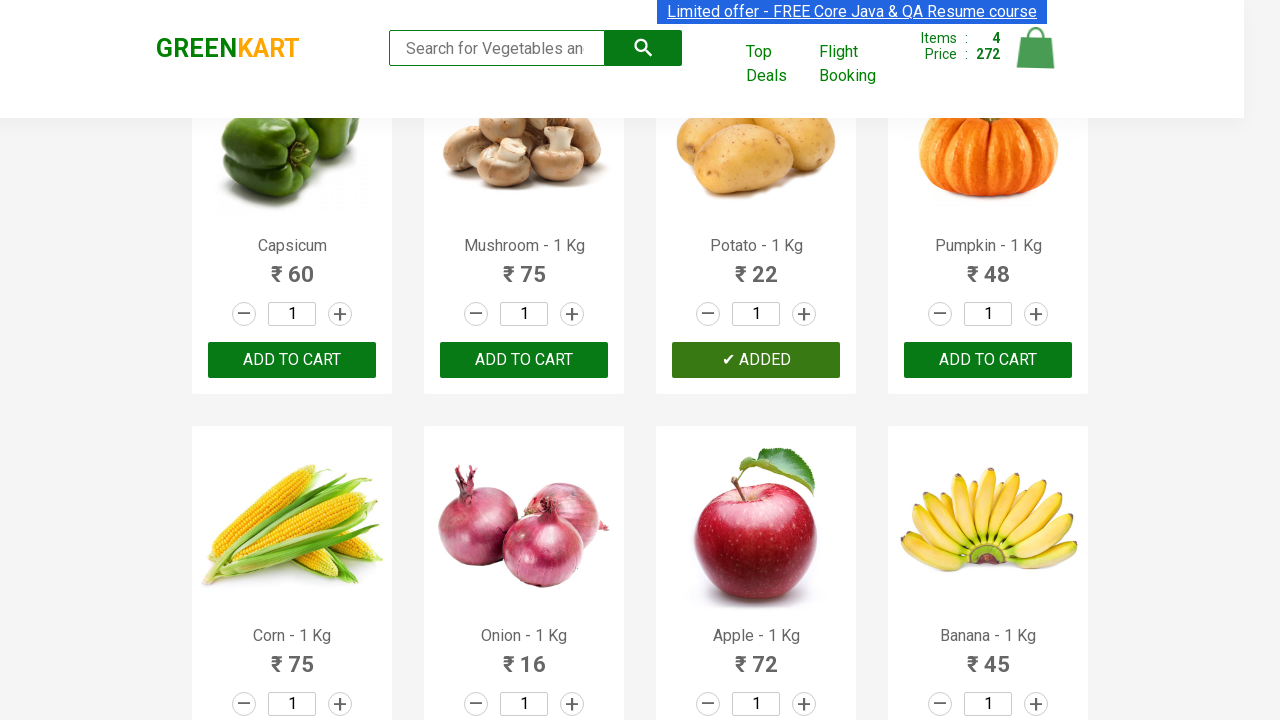

Added Pumpkin to cart at (988, 360) on //h4[contains(text(),'Pumpkin')]/..//button[text()='ADD TO CART']
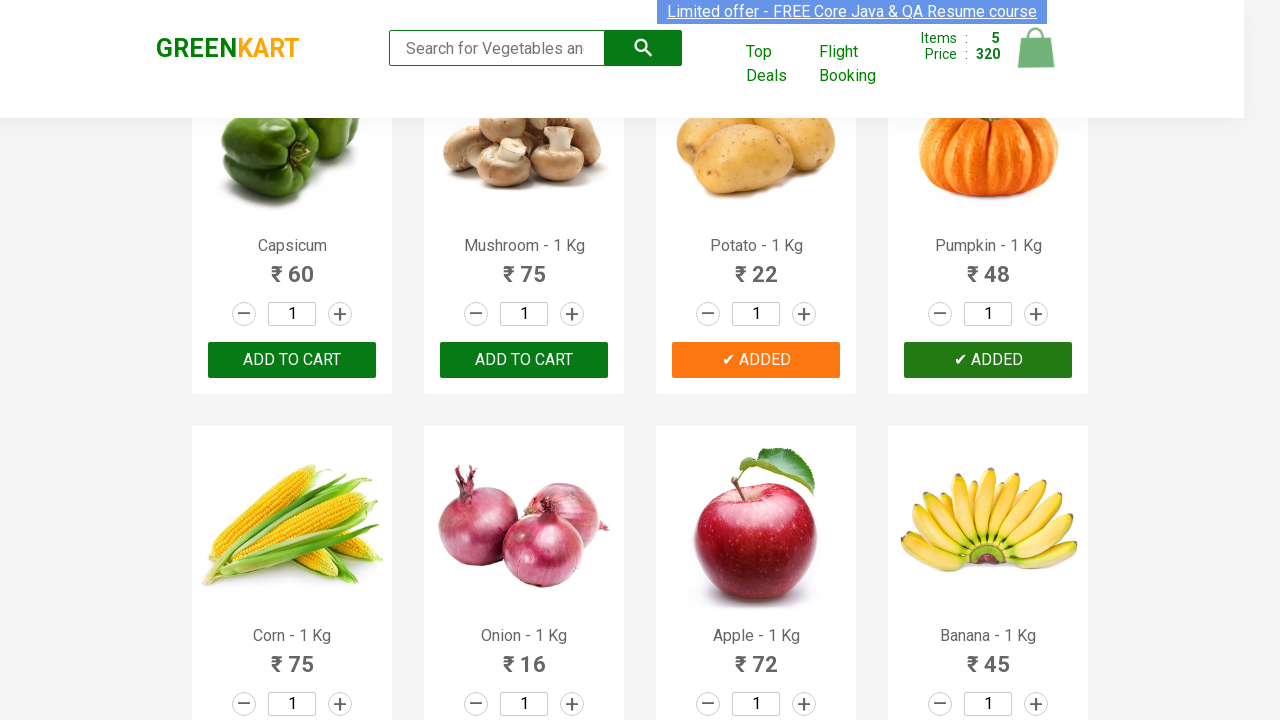

Clicked on cart icon to view cart at (1036, 48) on a.cart-icon img
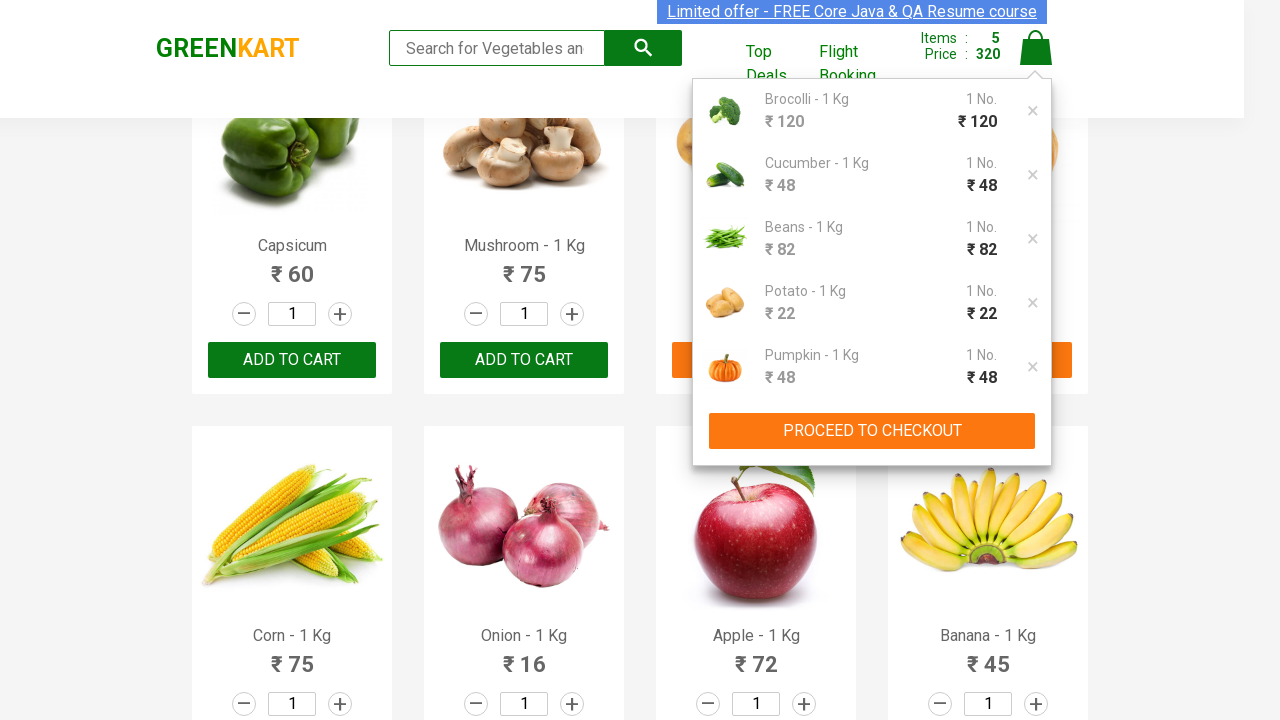

Clicked PROCEED TO CHECKOUT button at (872, 431) on xpath=//button[text()='PROCEED TO CHECKOUT']
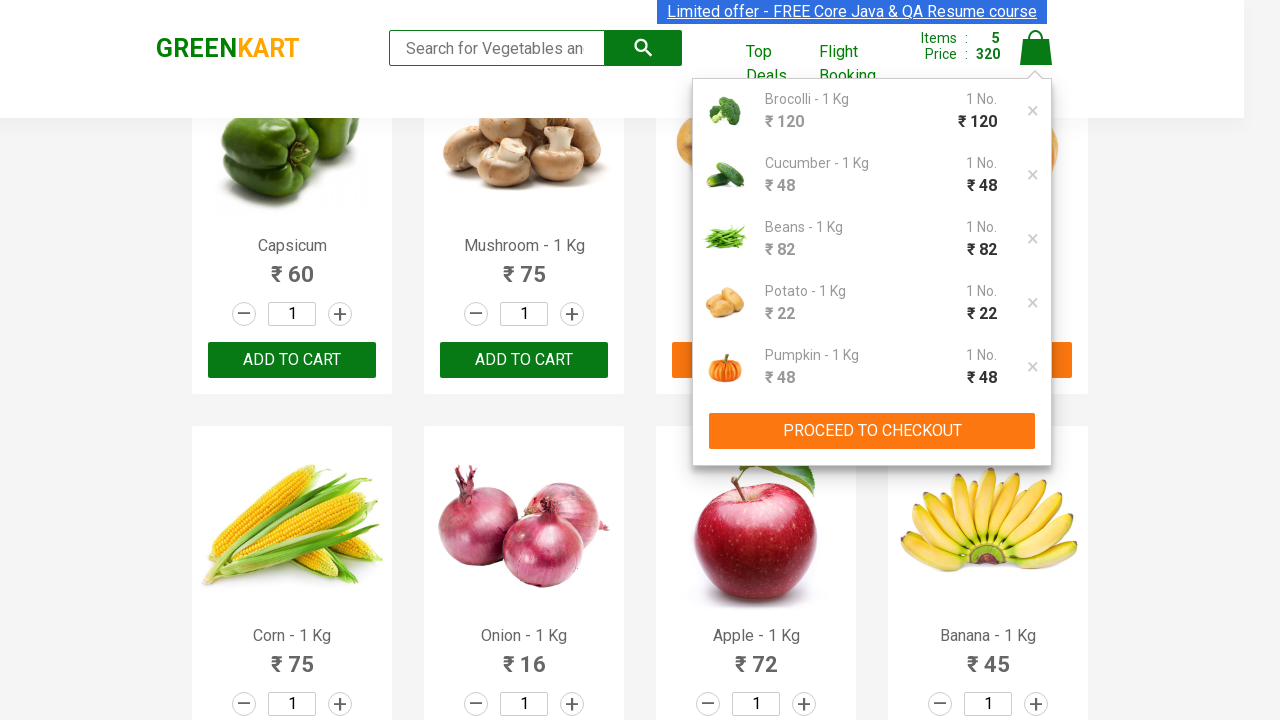

Promo code input field loaded
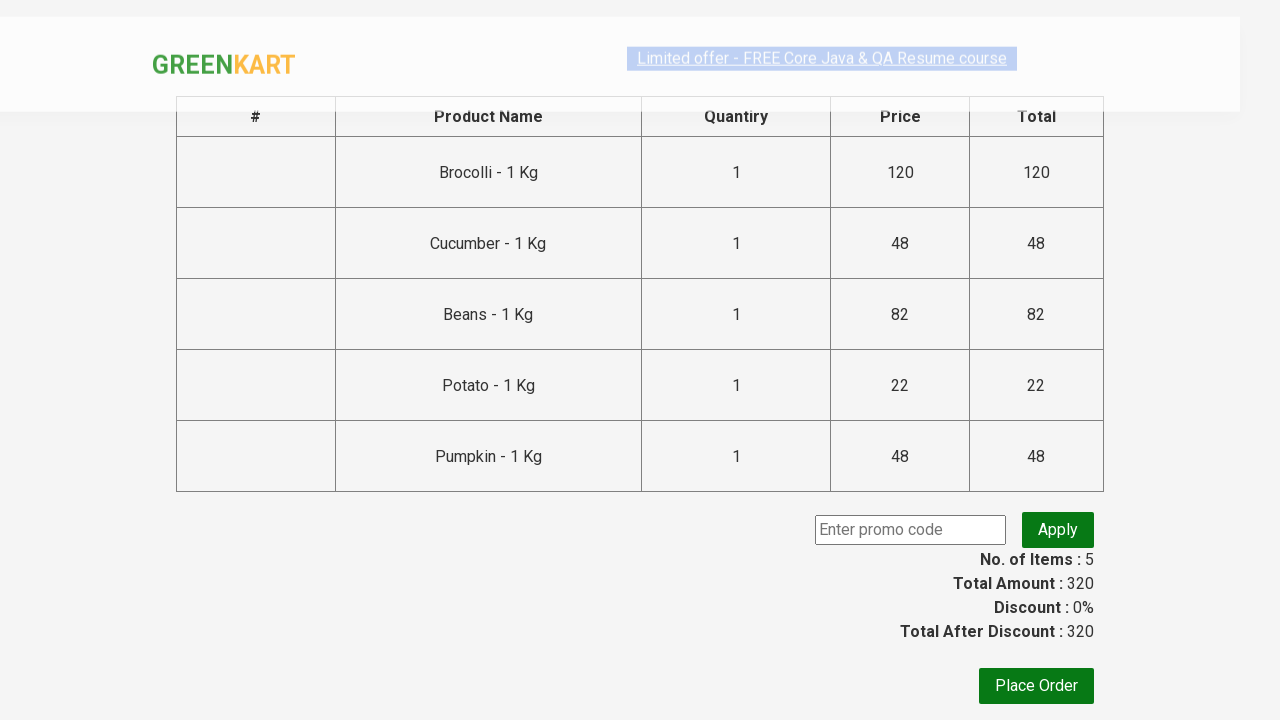

Entered promo code 'rahulshettyacademy' on input.promoCode
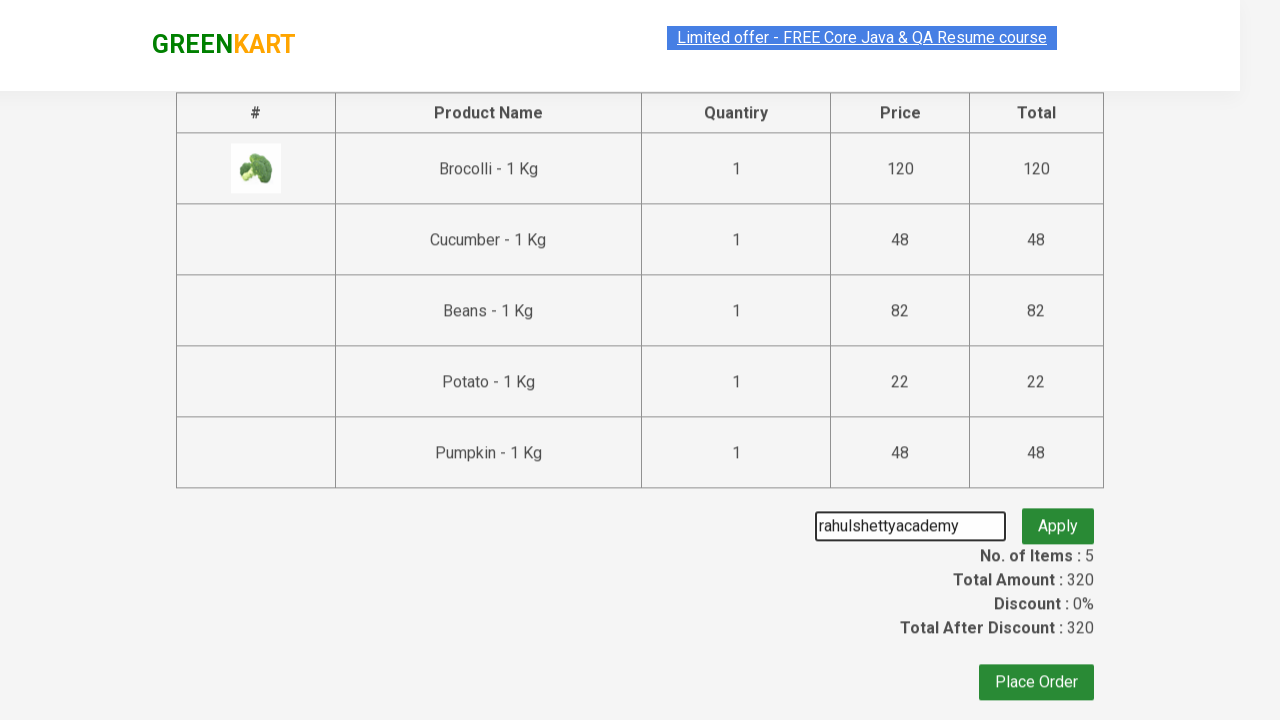

Clicked button to apply promo code at (1058, 530) on button.promoBtn
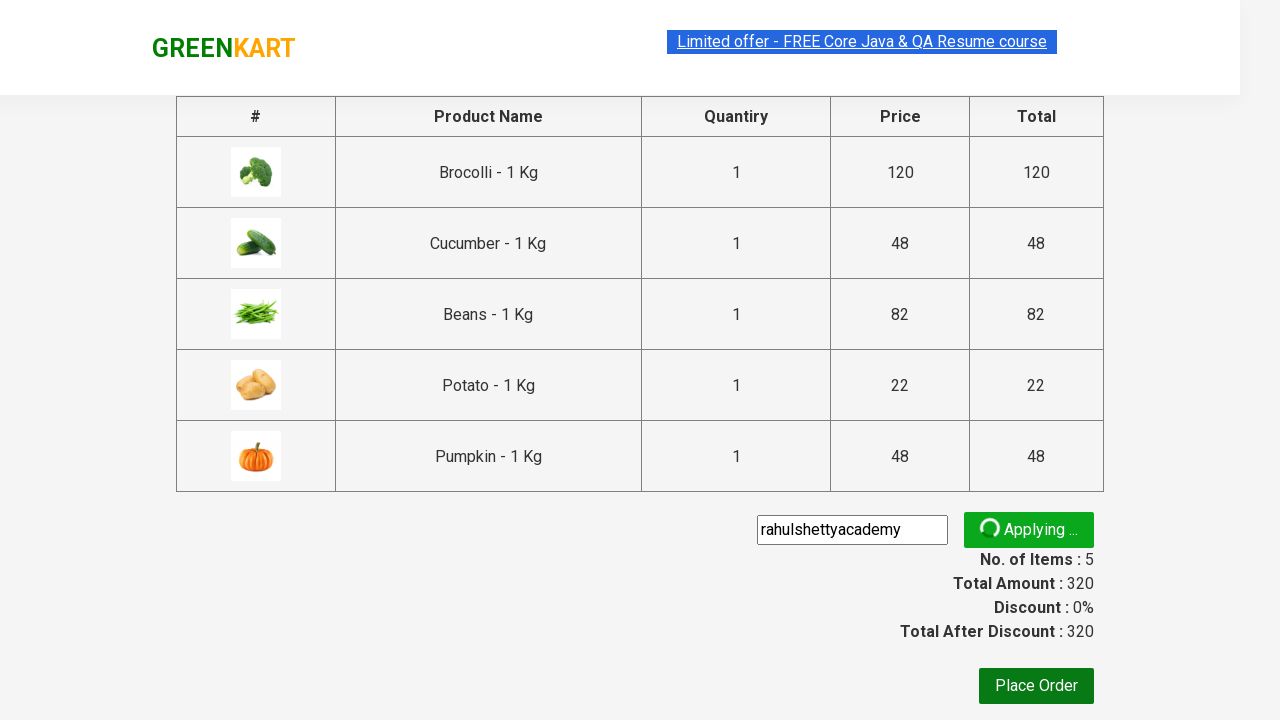

Promo code confirmation message appeared
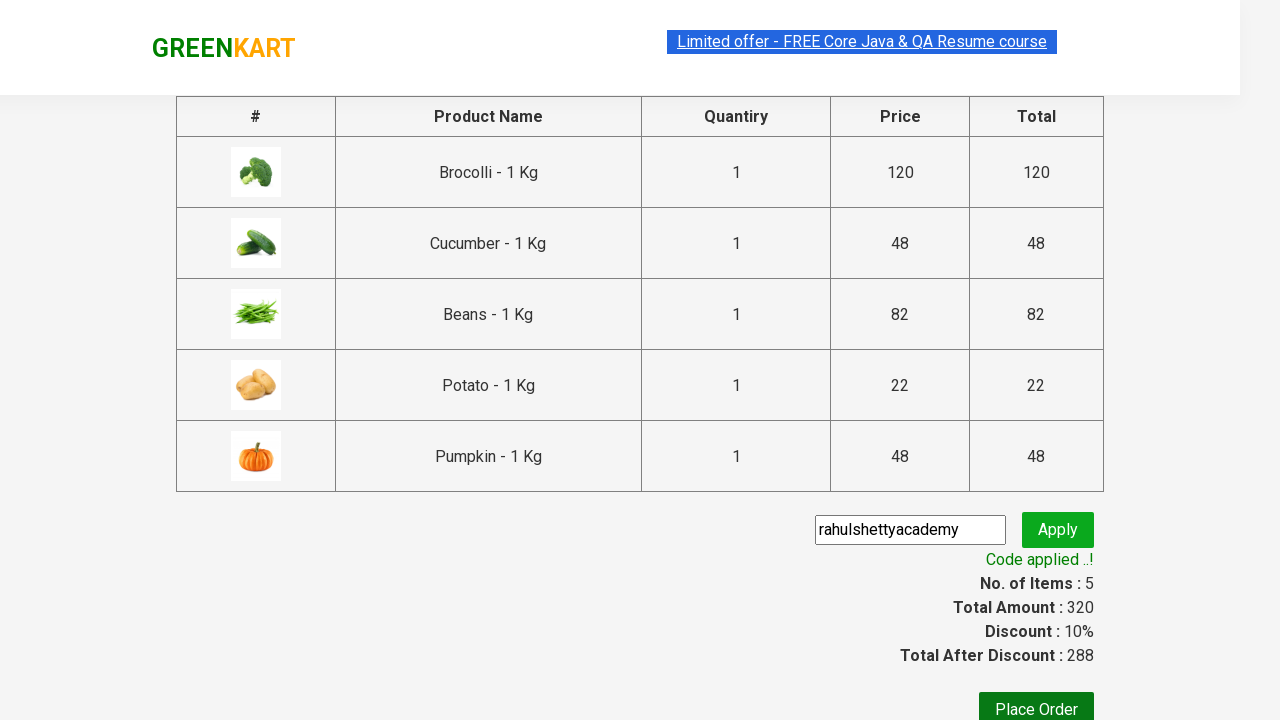

Clicked Place Order button to complete purchase at (1036, 702) on xpath=//button[text()='Place Order']
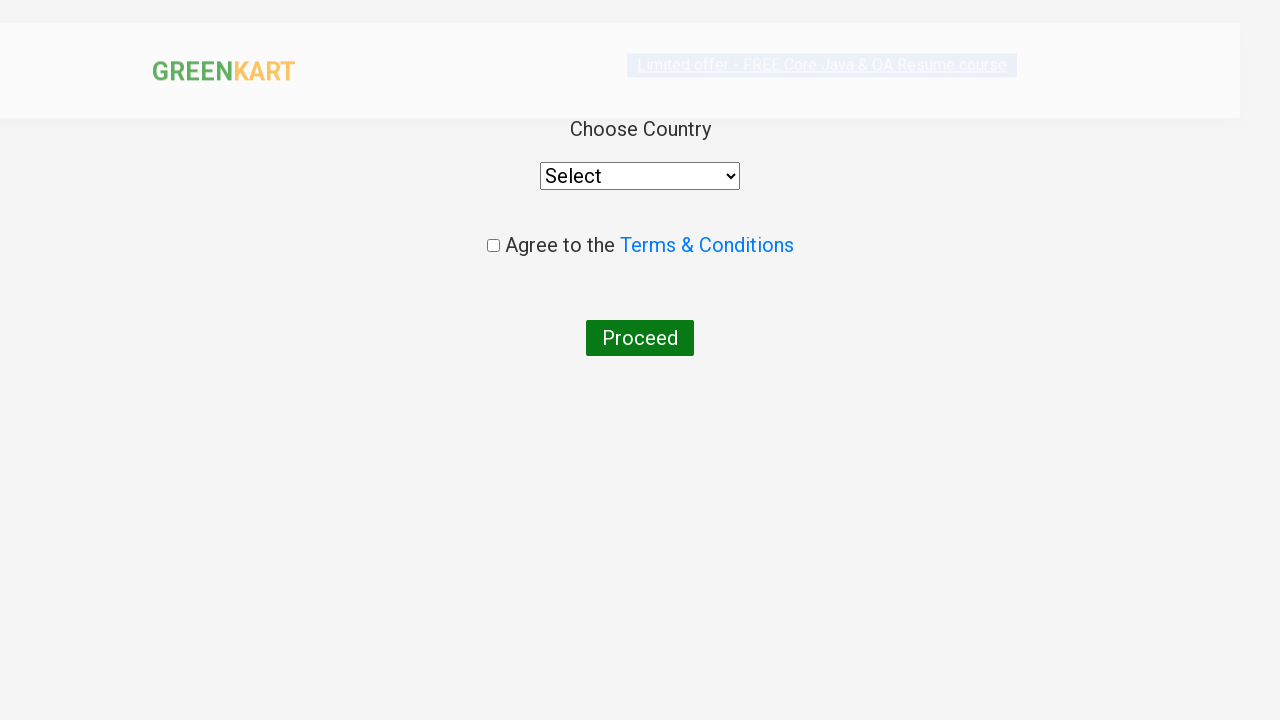

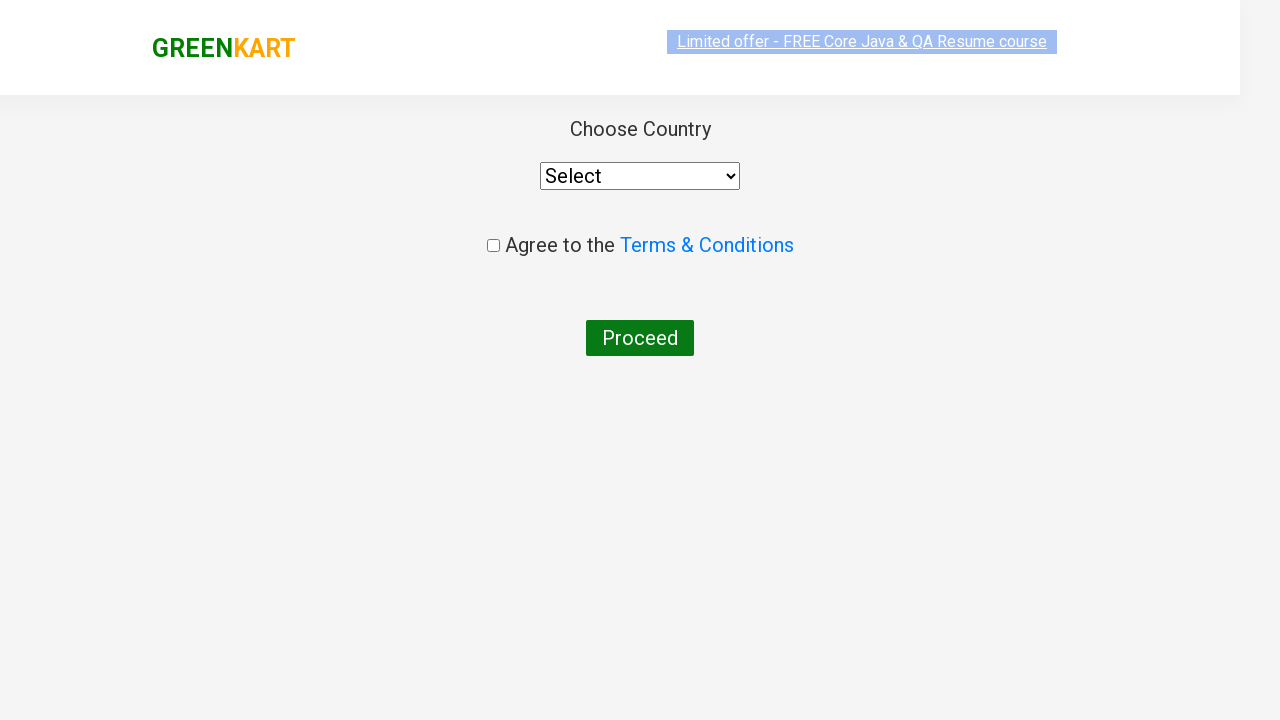